Tests checkbox interaction by navigating to the Checkboxes page and toggling both checkboxes on the page

Starting URL: http://the-internet.herokuapp.com/

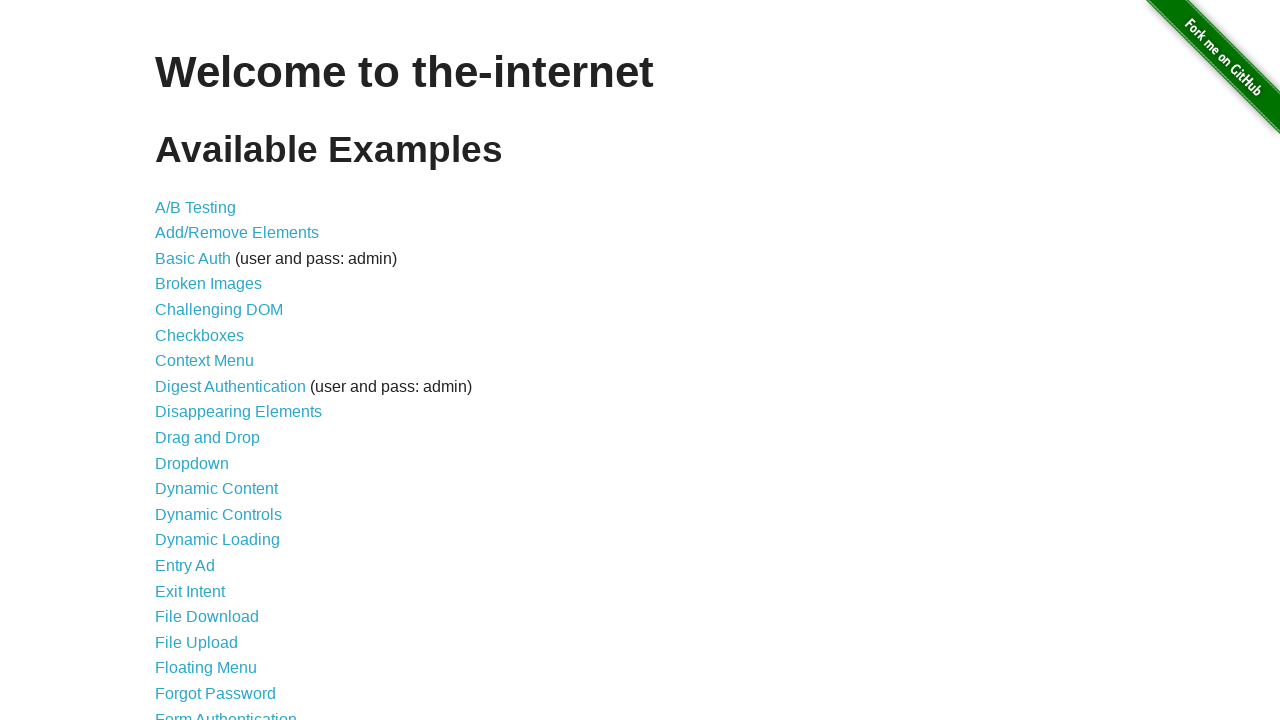

Clicked on the Checkboxes link to navigate to checkboxes page at (200, 335) on text=Checkboxes
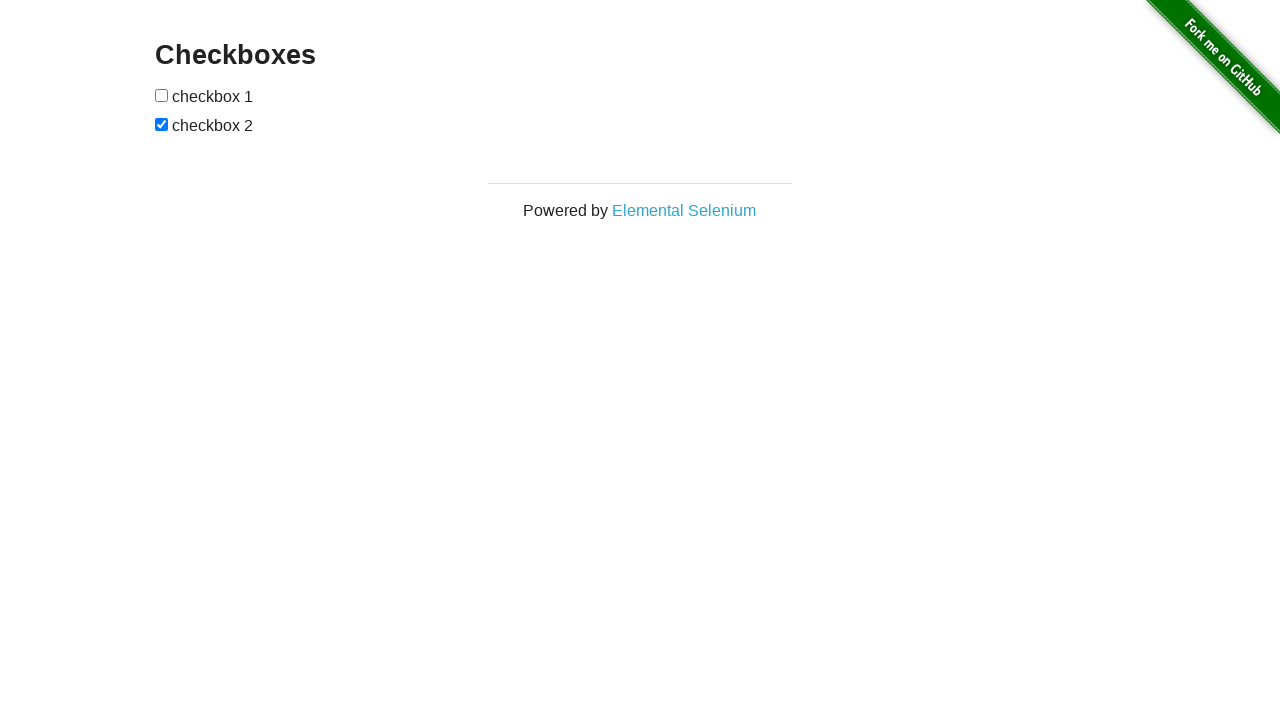

Checkboxes page loaded
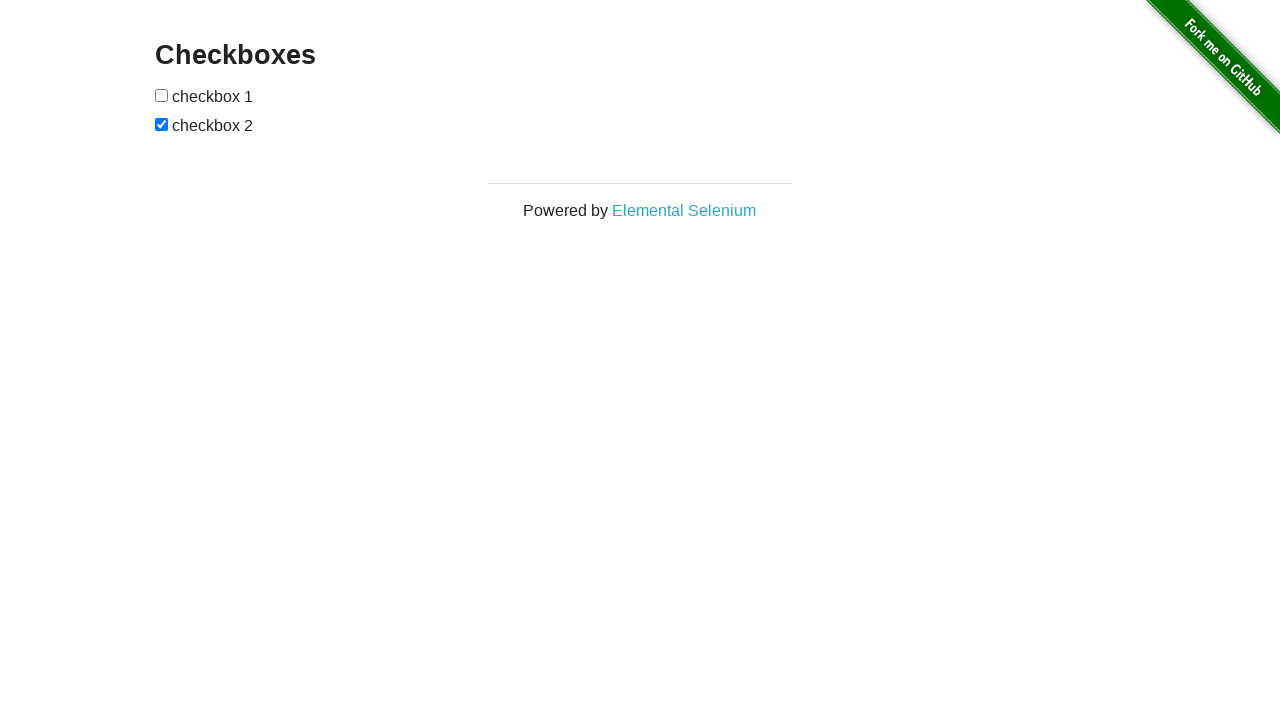

Clicked the second checkbox to uncheck it at (162, 124) on #checkboxes input:nth-child(3)
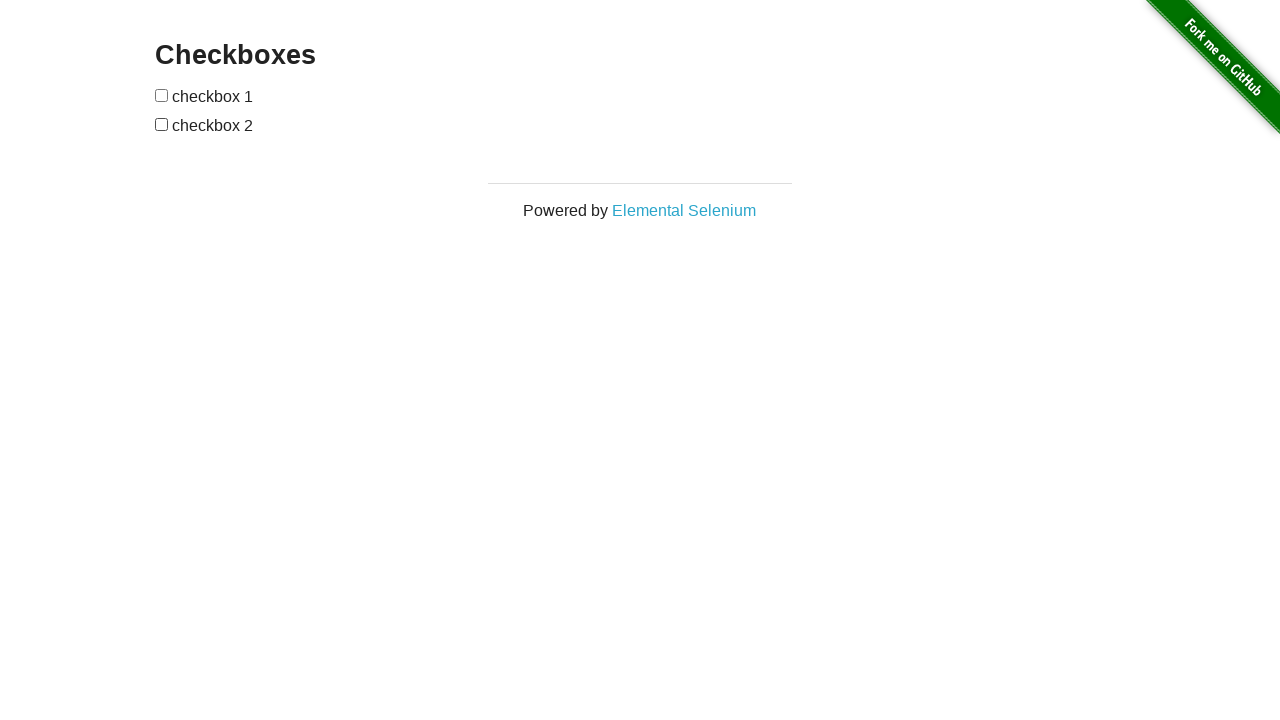

Clicked the first checkbox to check it at (162, 95) on #checkboxes input:nth-child(1)
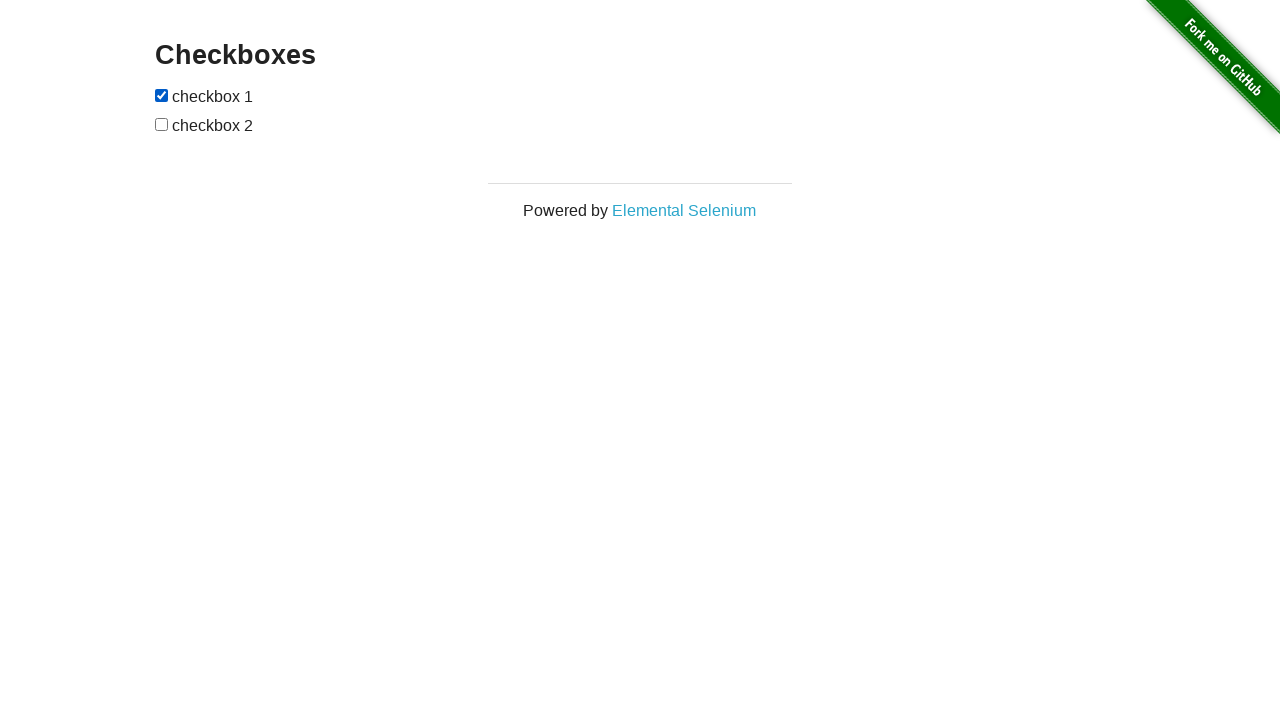

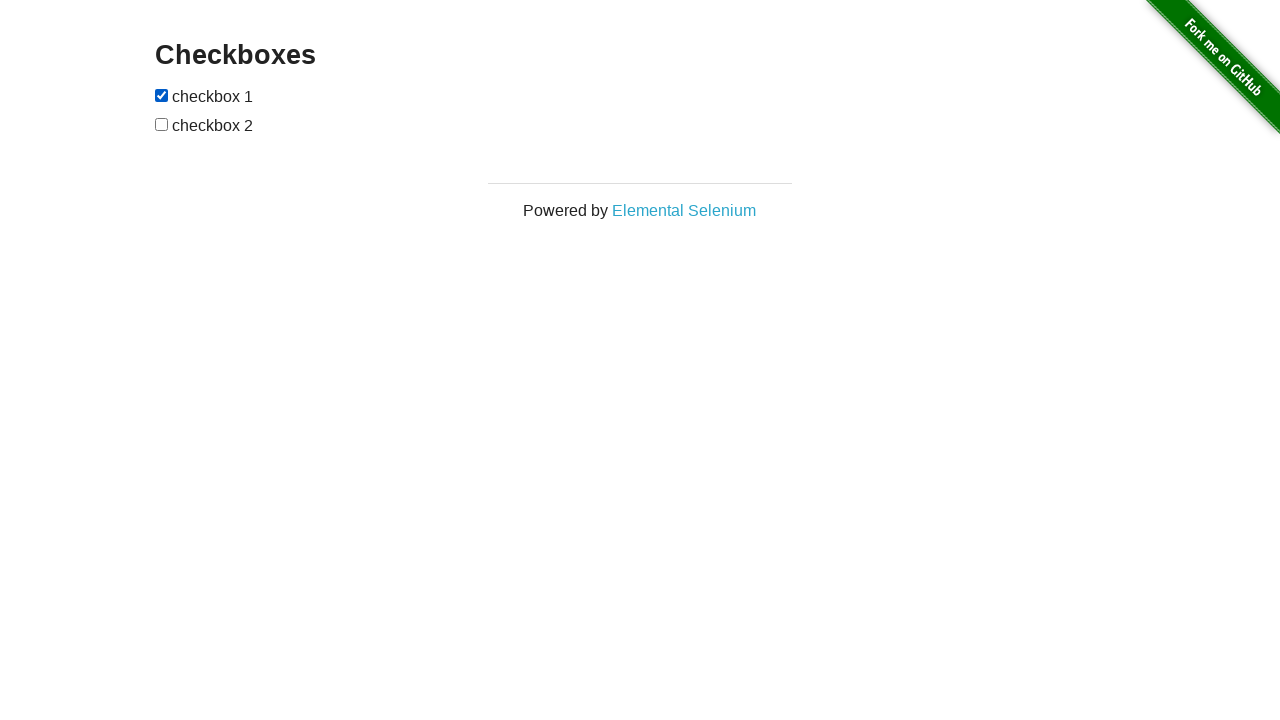